Tests right-click context menu functionality by right-clicking on a button and selecting the "Quit" option from the context menu

Starting URL: https://swisnl.github.io/jQuery-contextMenu/demo.html

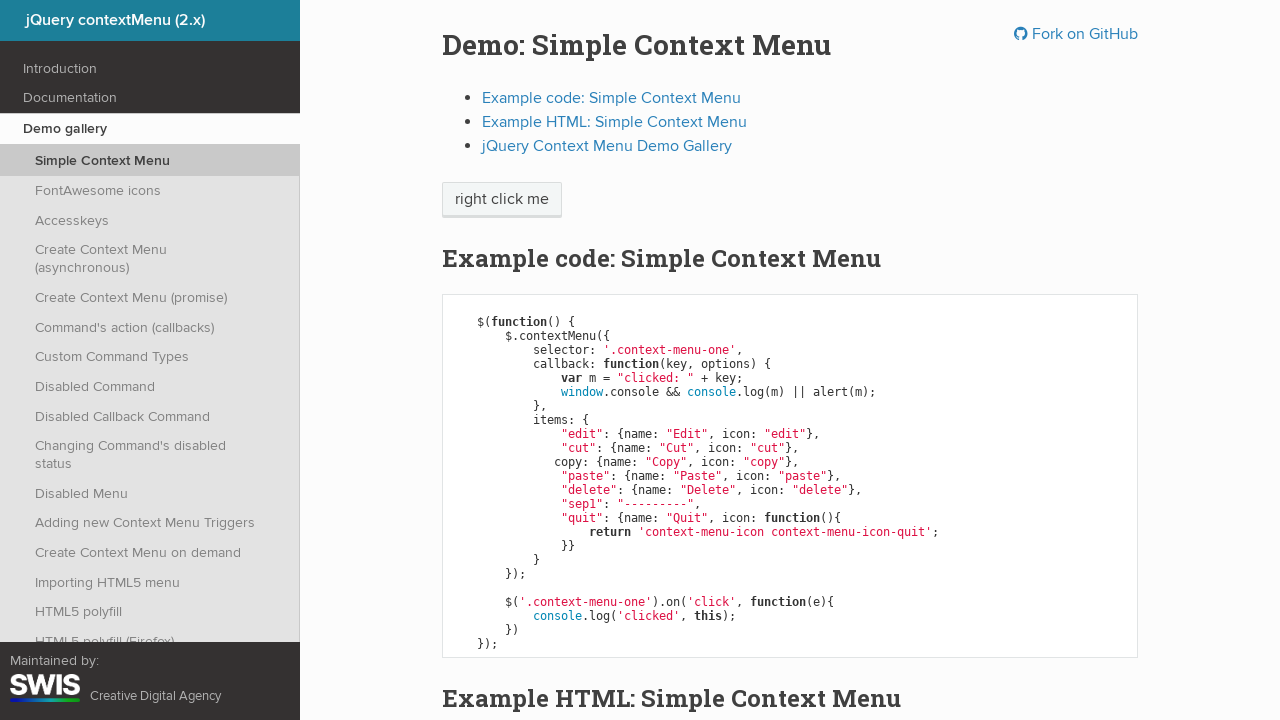

Located the context menu trigger button
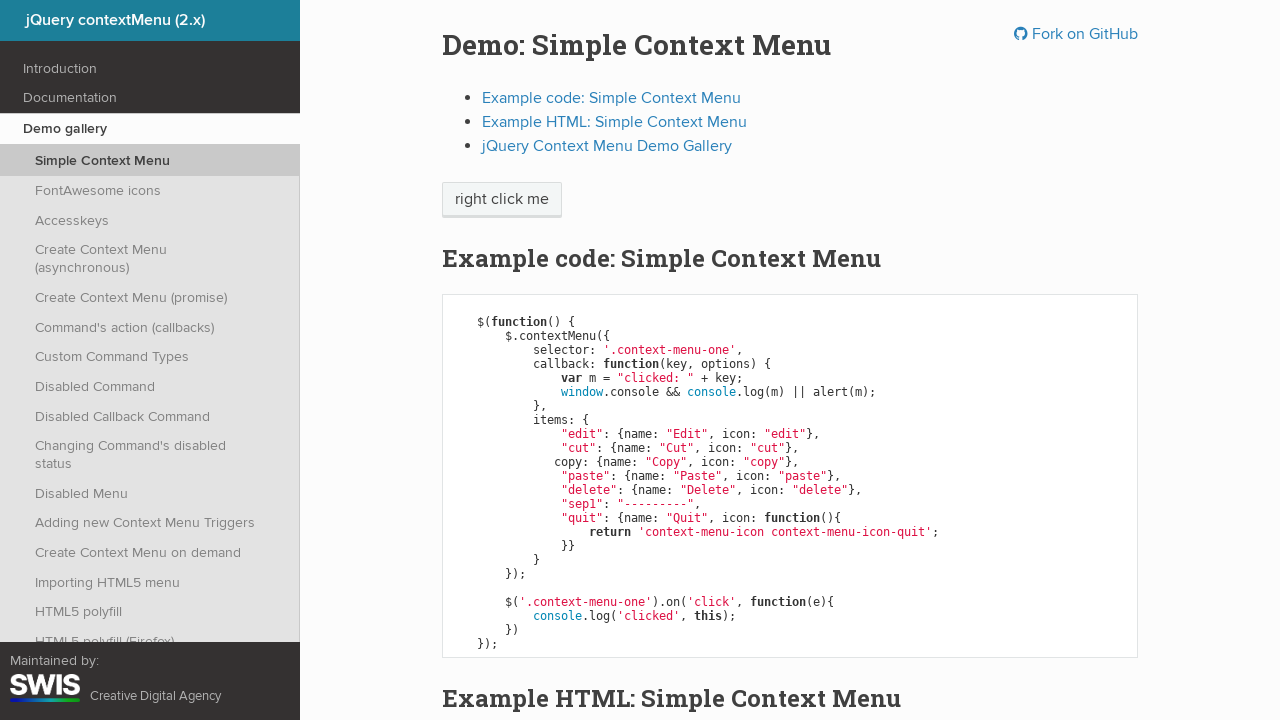

Right-clicked on the button to open context menu at (502, 200) on span.context-menu-one.btn
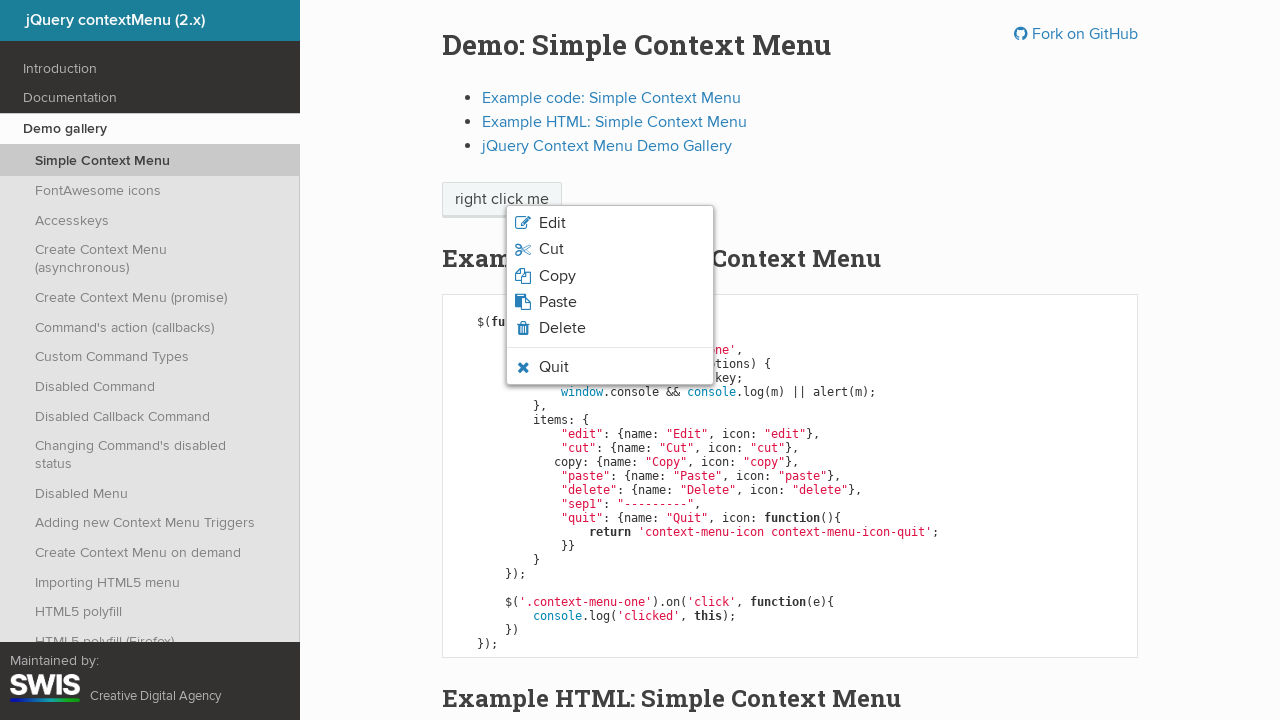

Context menu appeared with options
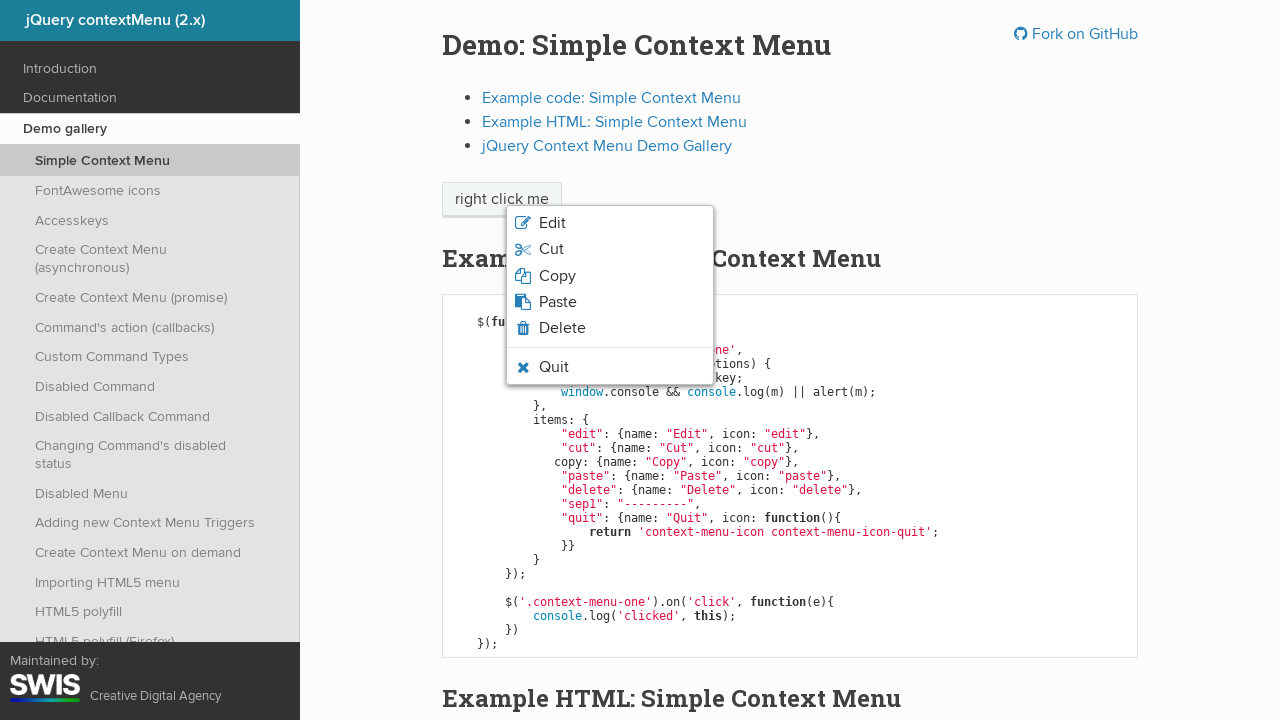

Located the 'Quit' option in context menu
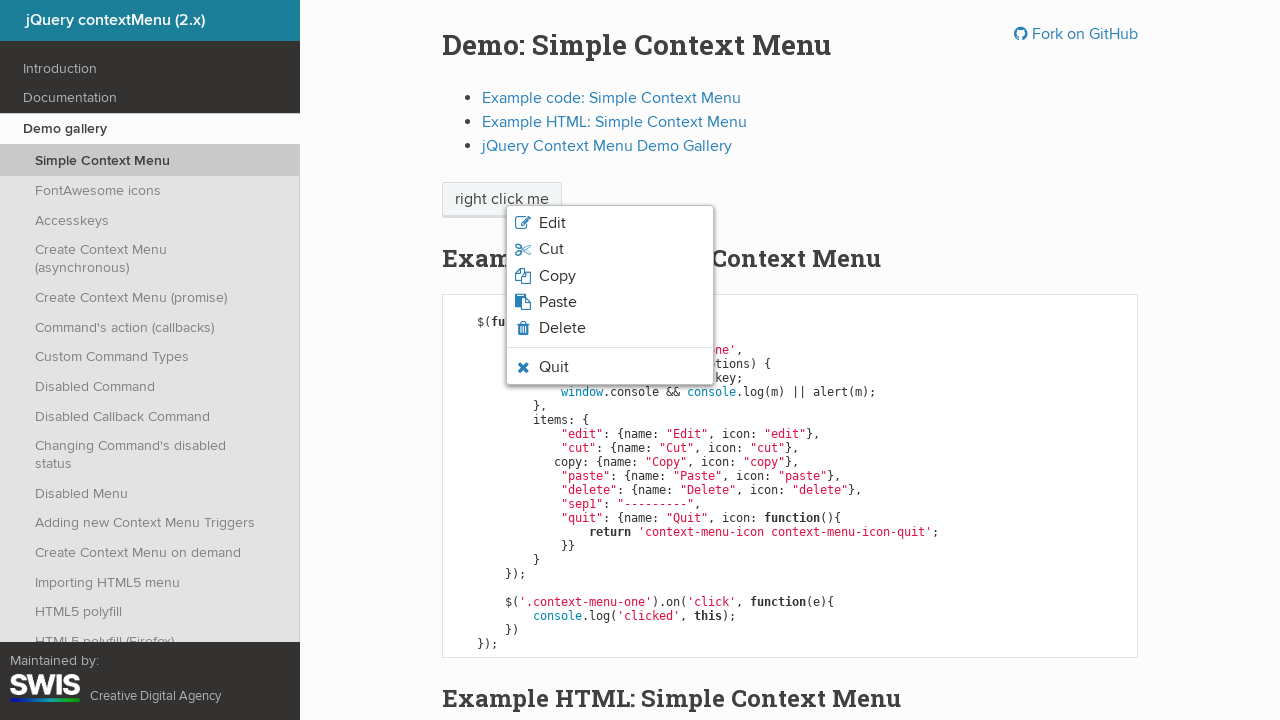

Clicked the 'Quit' option from context menu at (554, 367) on li.context-menu-item span >> internal:has-text="Quit"i
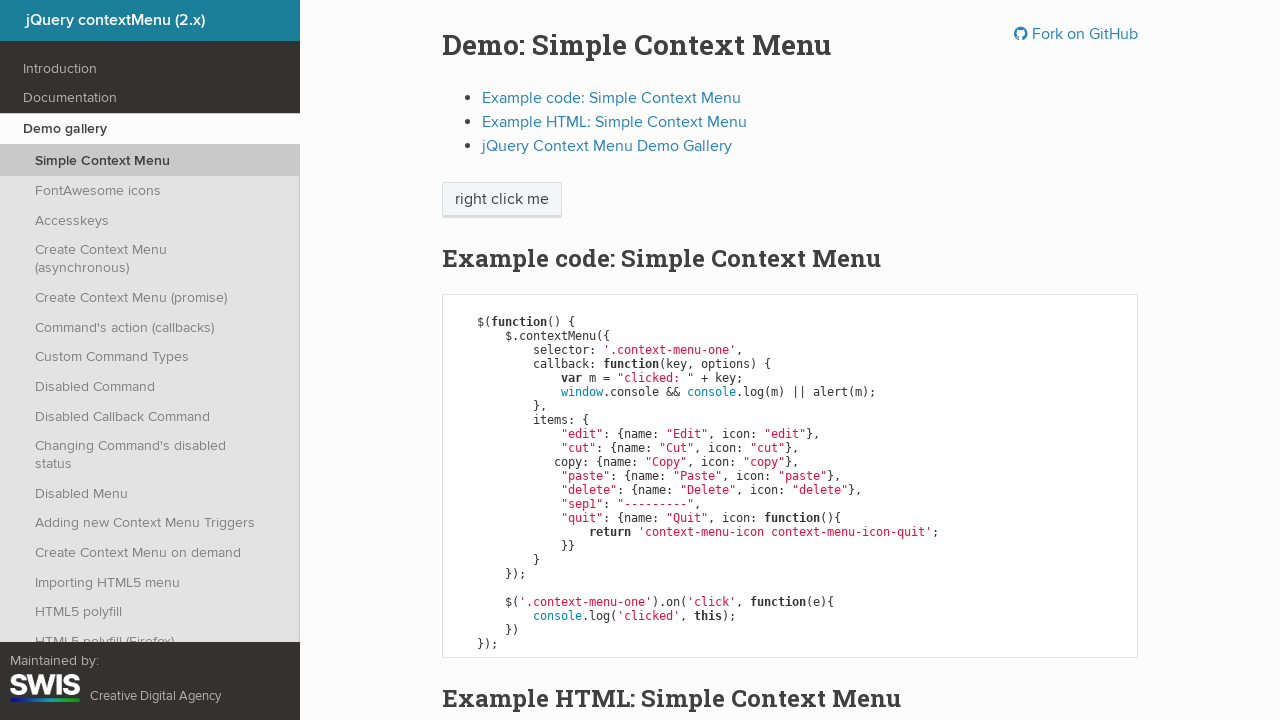

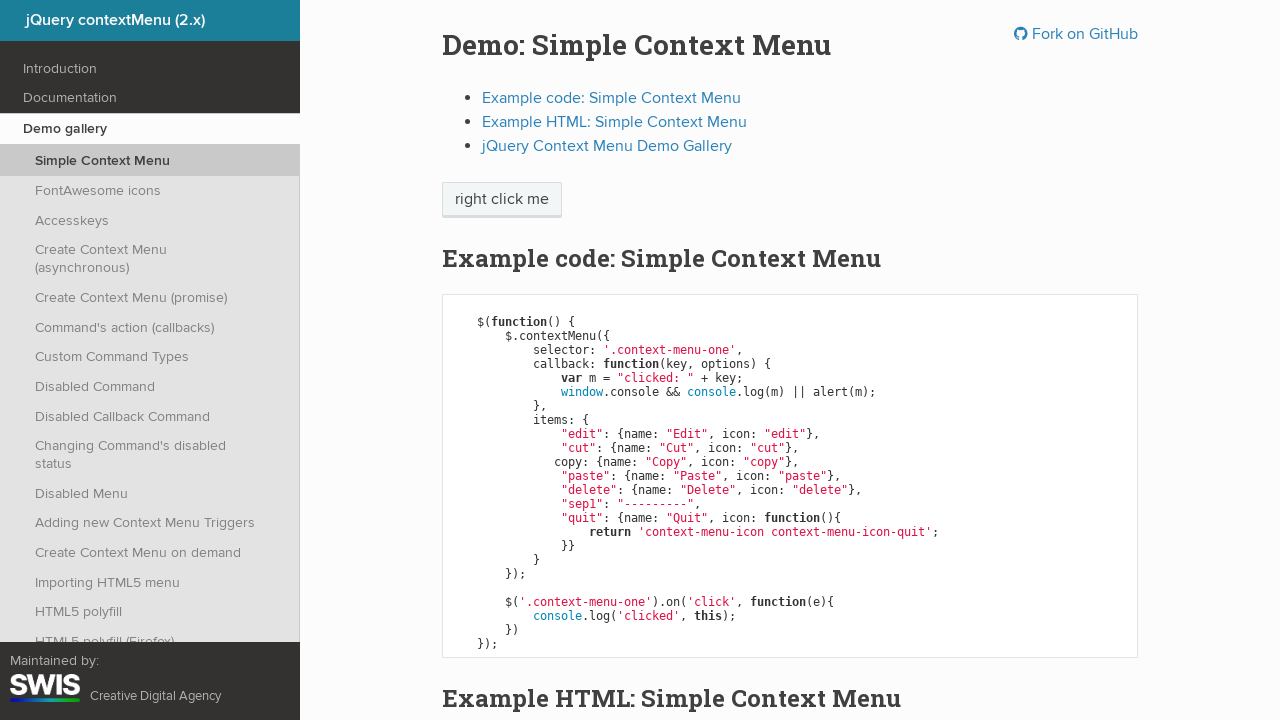